Tests keyboard input functionality by filling a name field on the keypress page.

Starting URL: https://formy-project.herokuapp.com/keypress

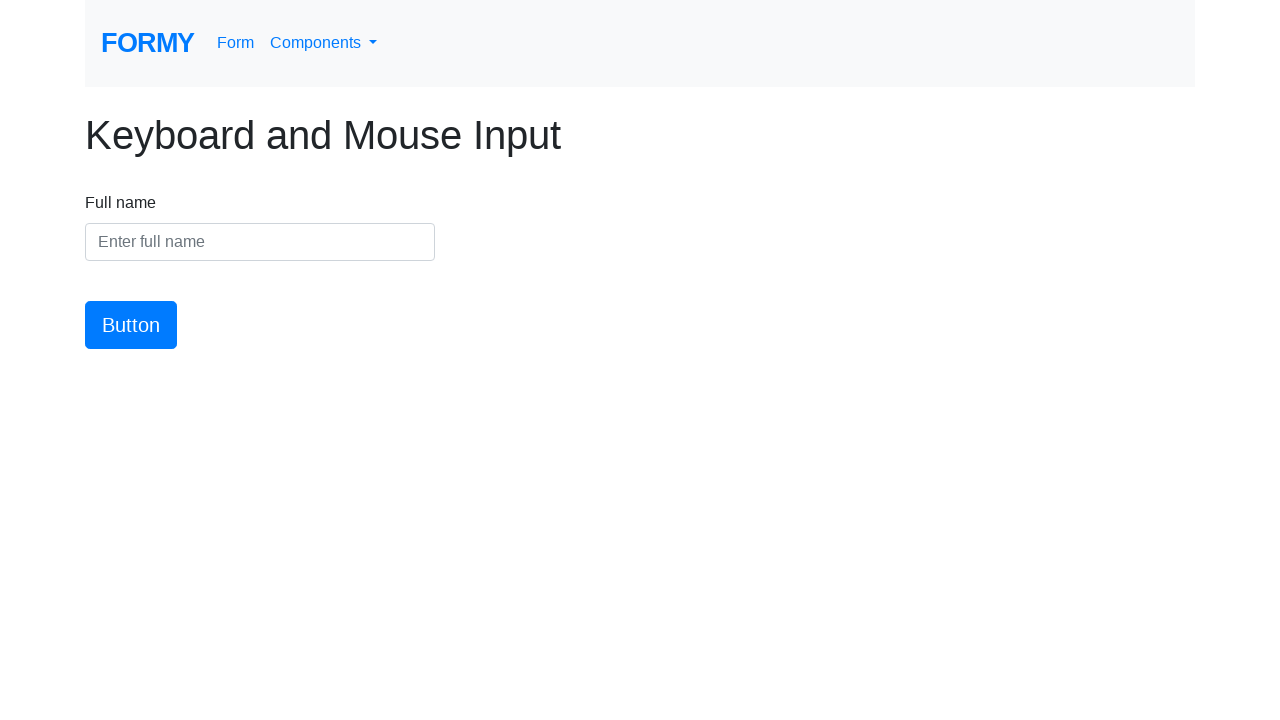

Filled name field with 'Niko' on keypress page on input#name
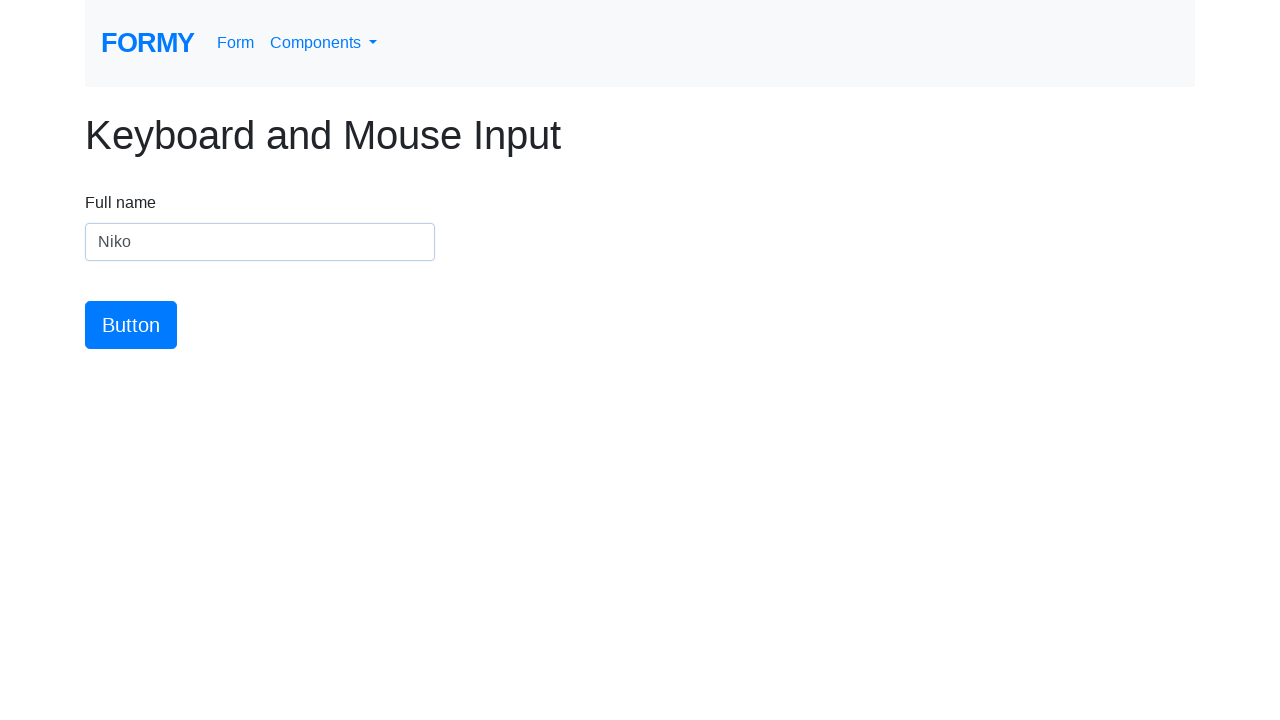

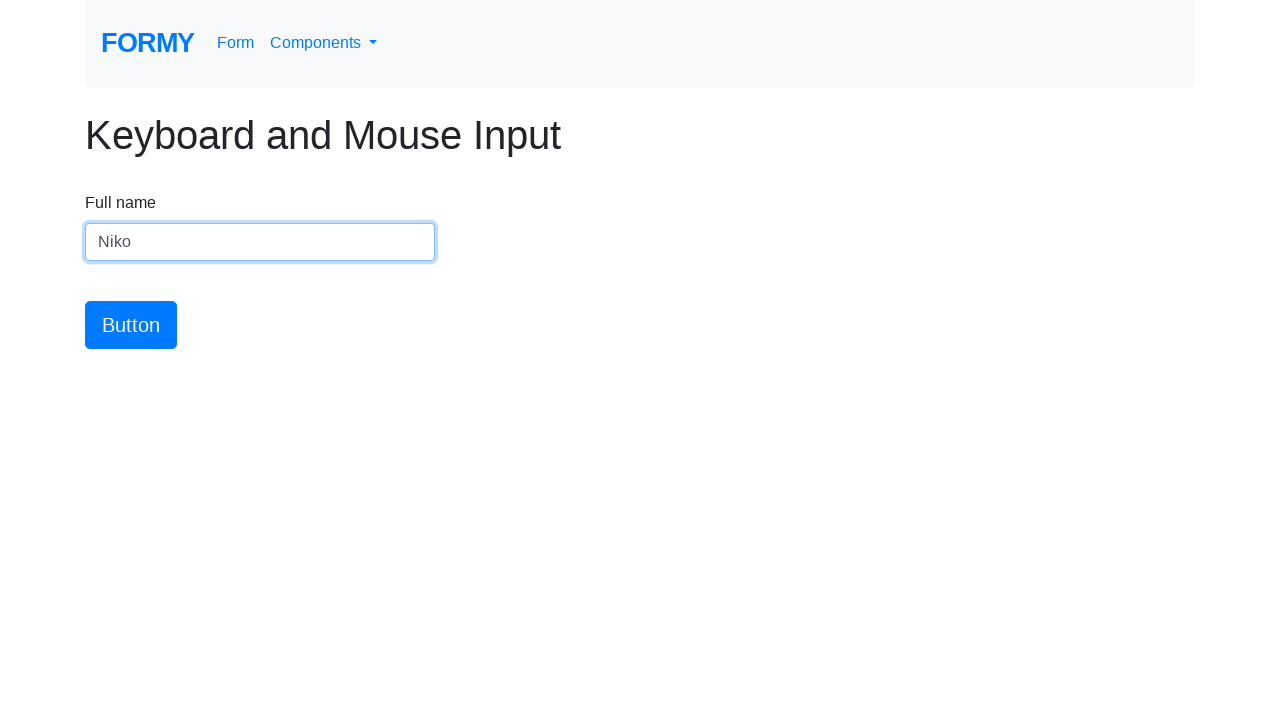